Tests drag and drop functionality by moving block A to block B position

Starting URL: https://the-internet.herokuapp.com/drag_and_drop

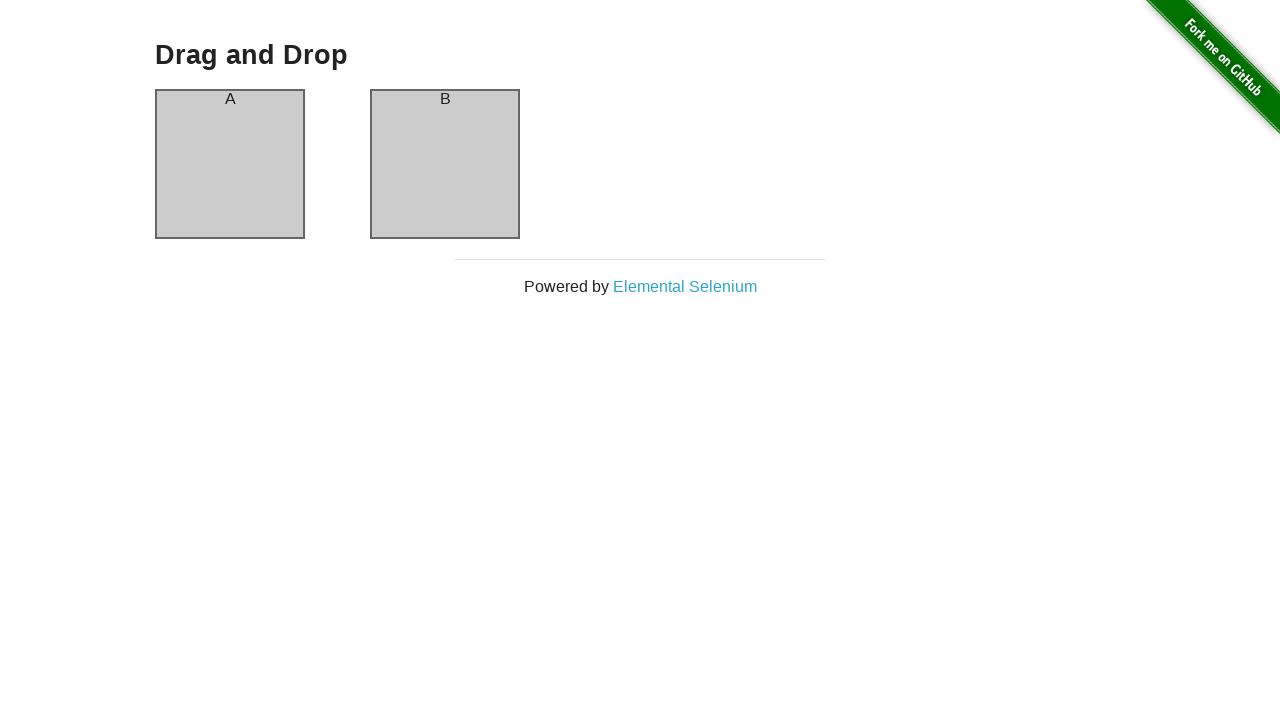

Located block A element
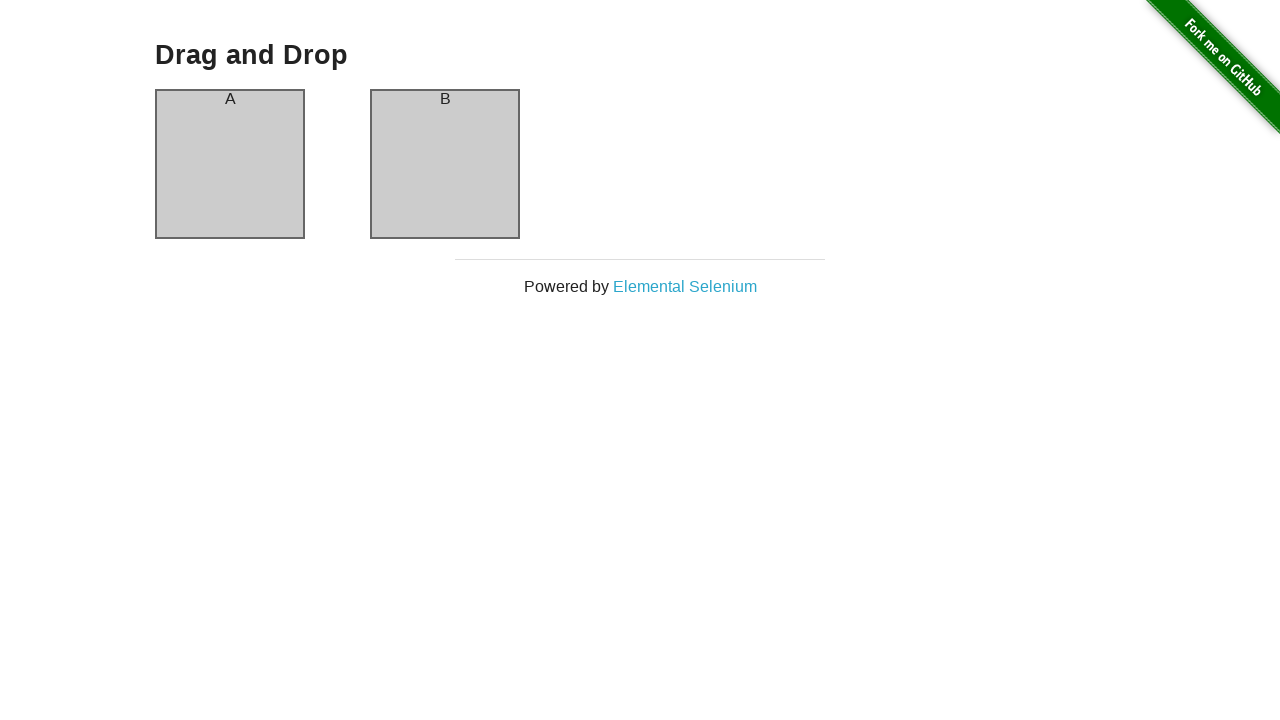

Located block B element
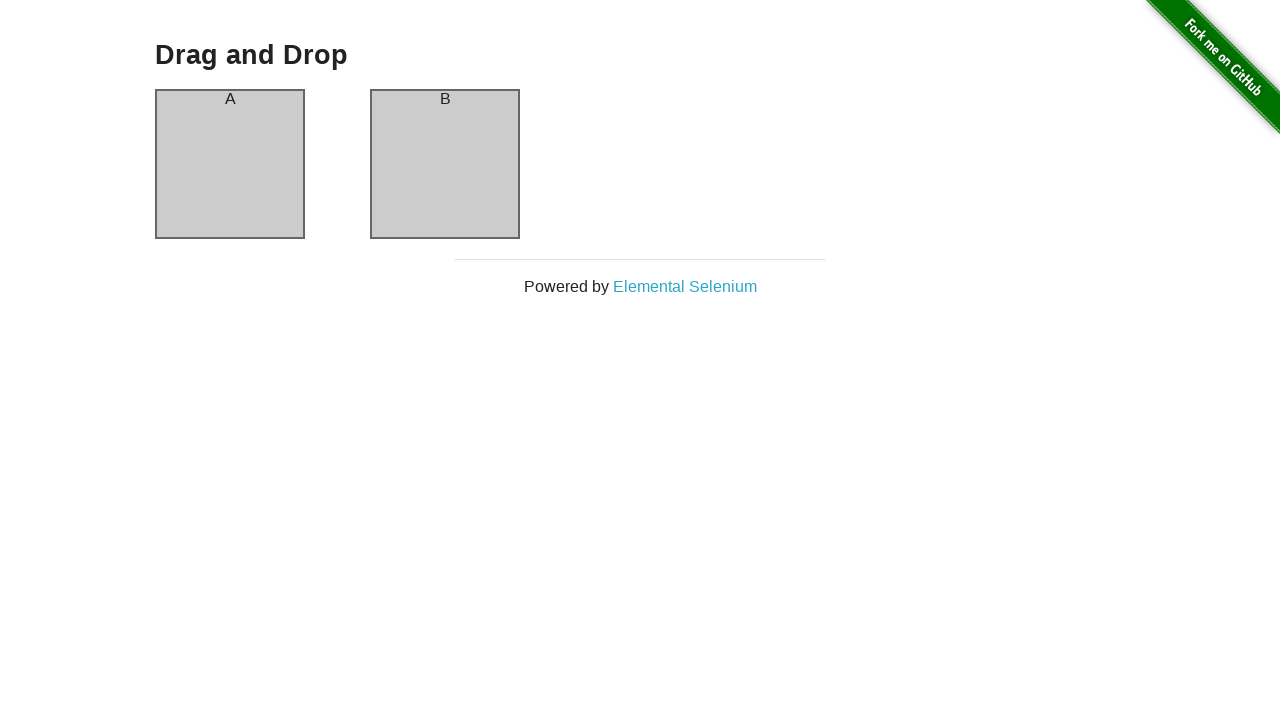

Dragged block A to block B position at (445, 164)
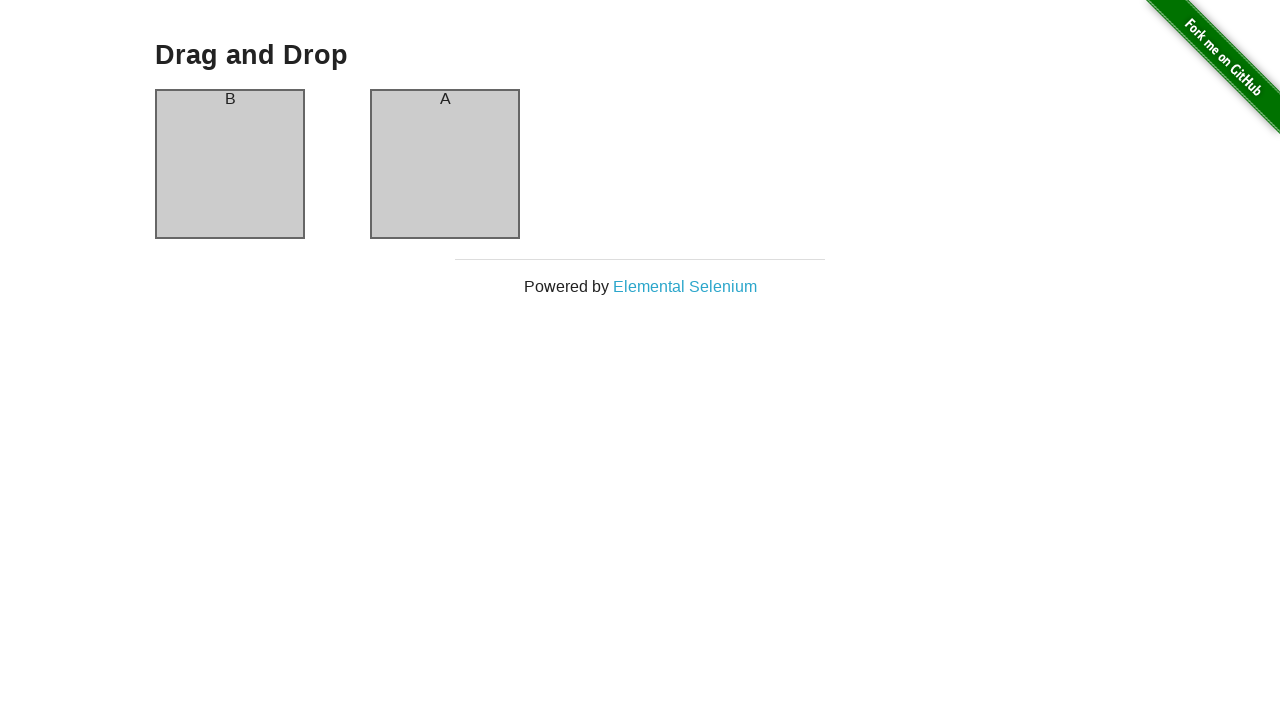

Verified that blocks have swapped positions - block B is now first
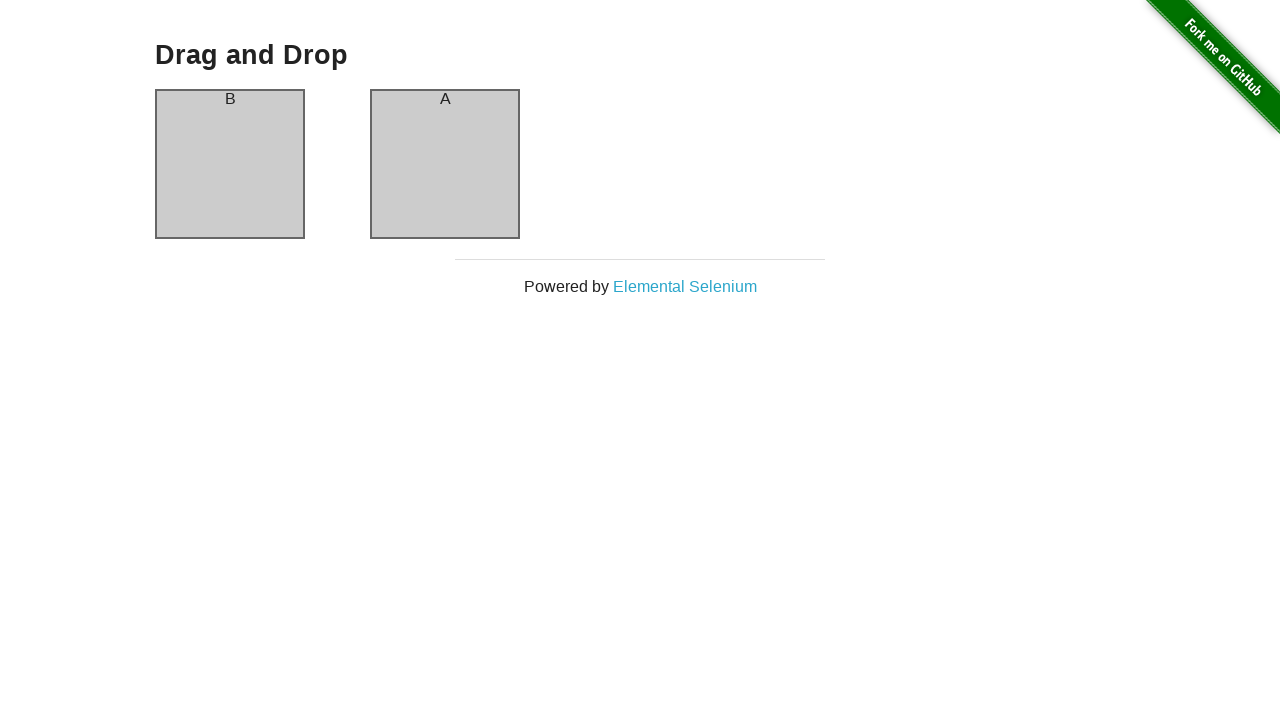

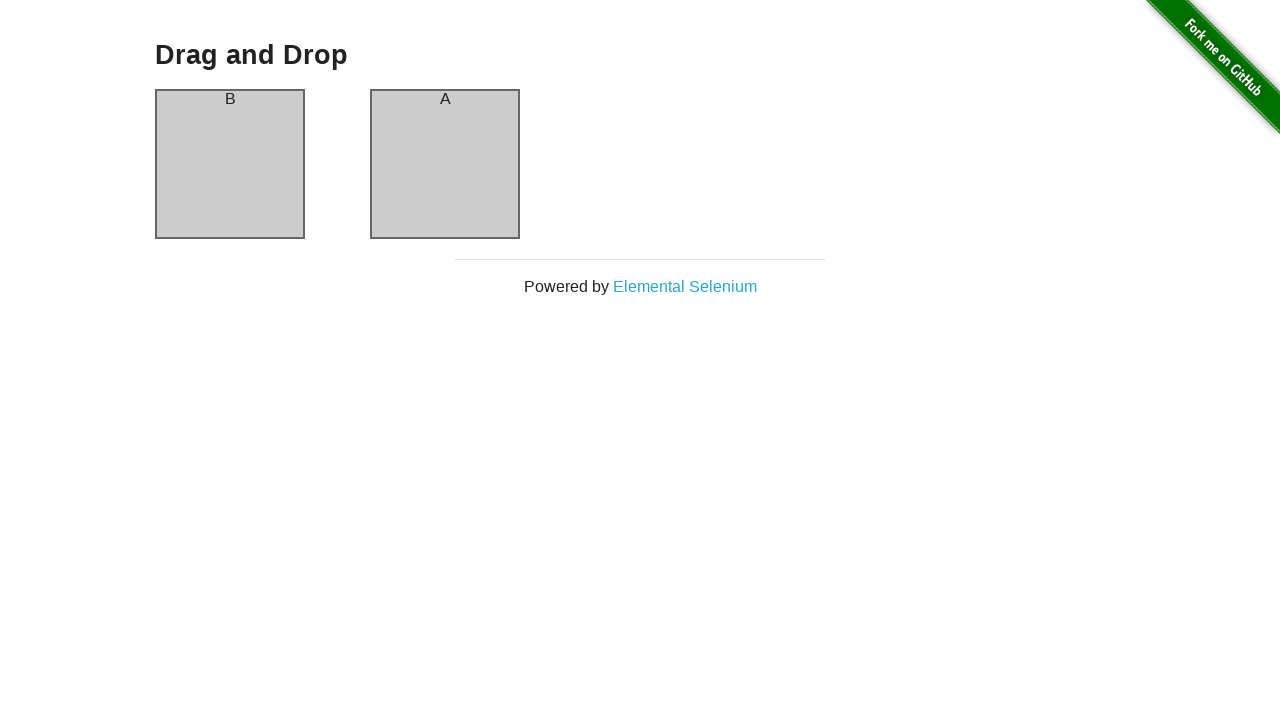